Tests the Contact Us form by navigating to the contact page, filling out the form fields (name, email, subject, message), submitting the form, accepting the confirmation alert, and verifying the success message before returning to the homepage.

Starting URL: https://automationexercise.com/

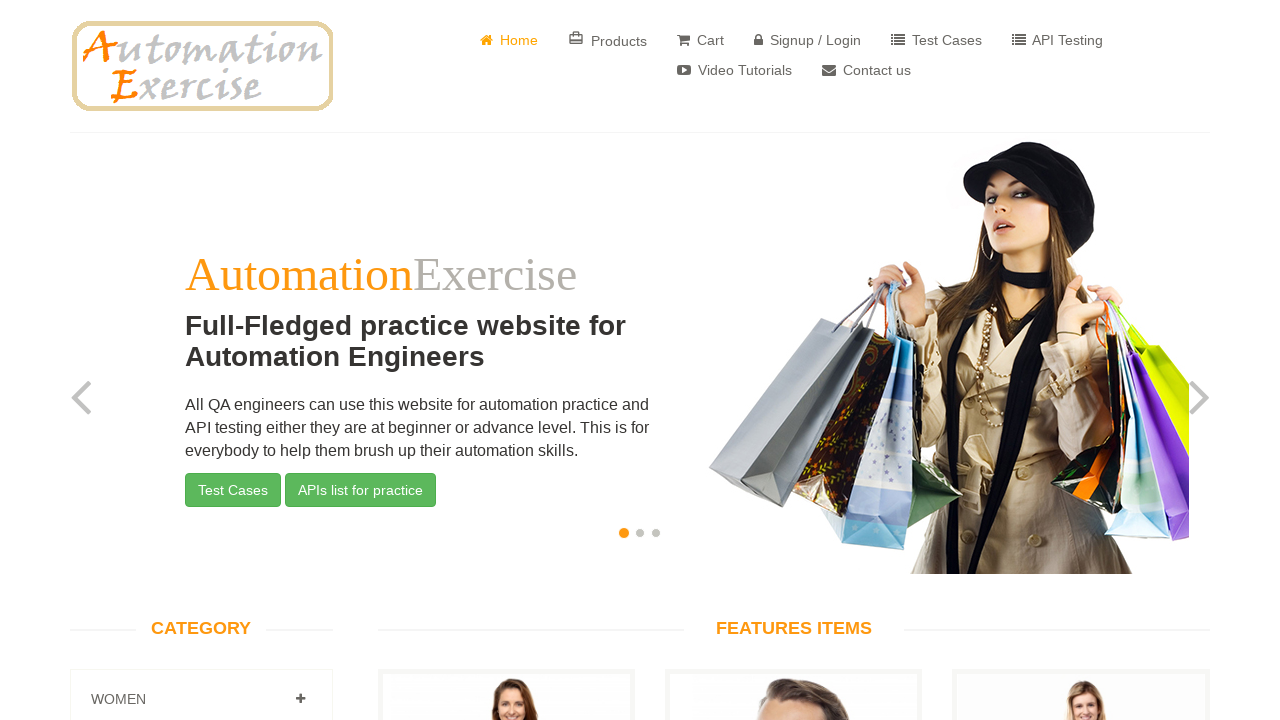

Homepage loaded - website logo verified
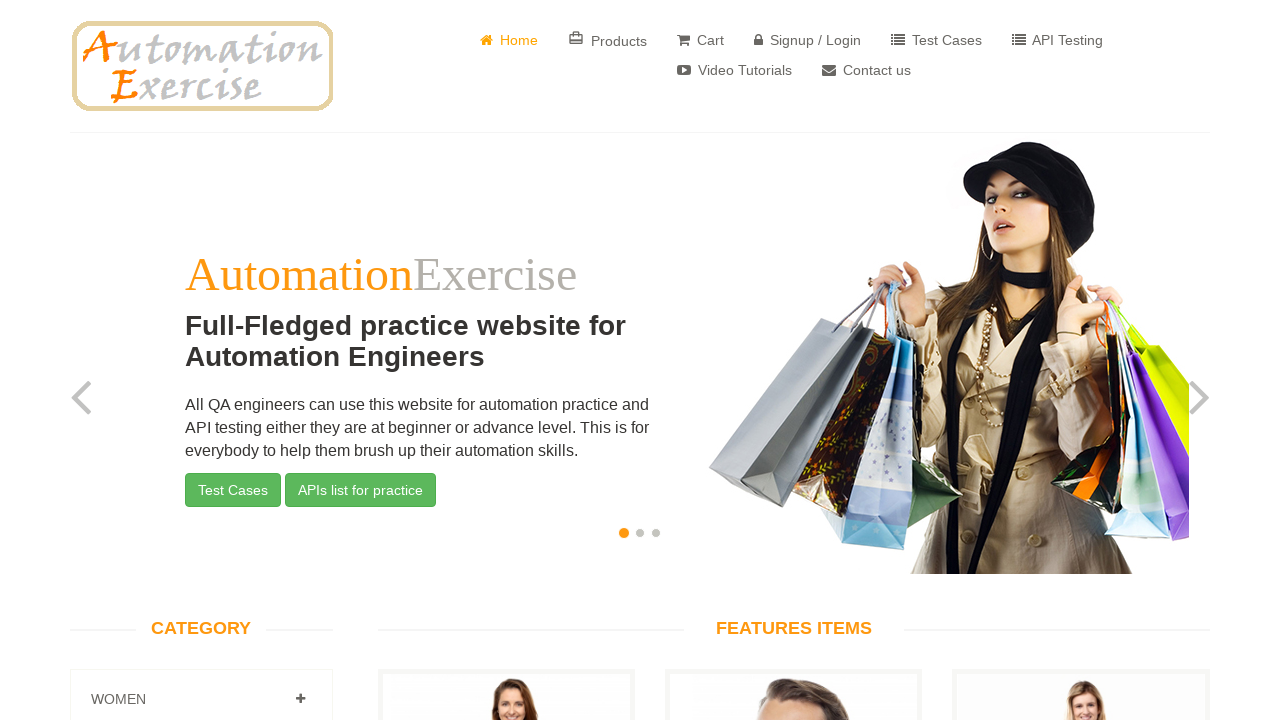

Clicked on 'Contact Us' link at (866, 70) on a[href='/contact_us']
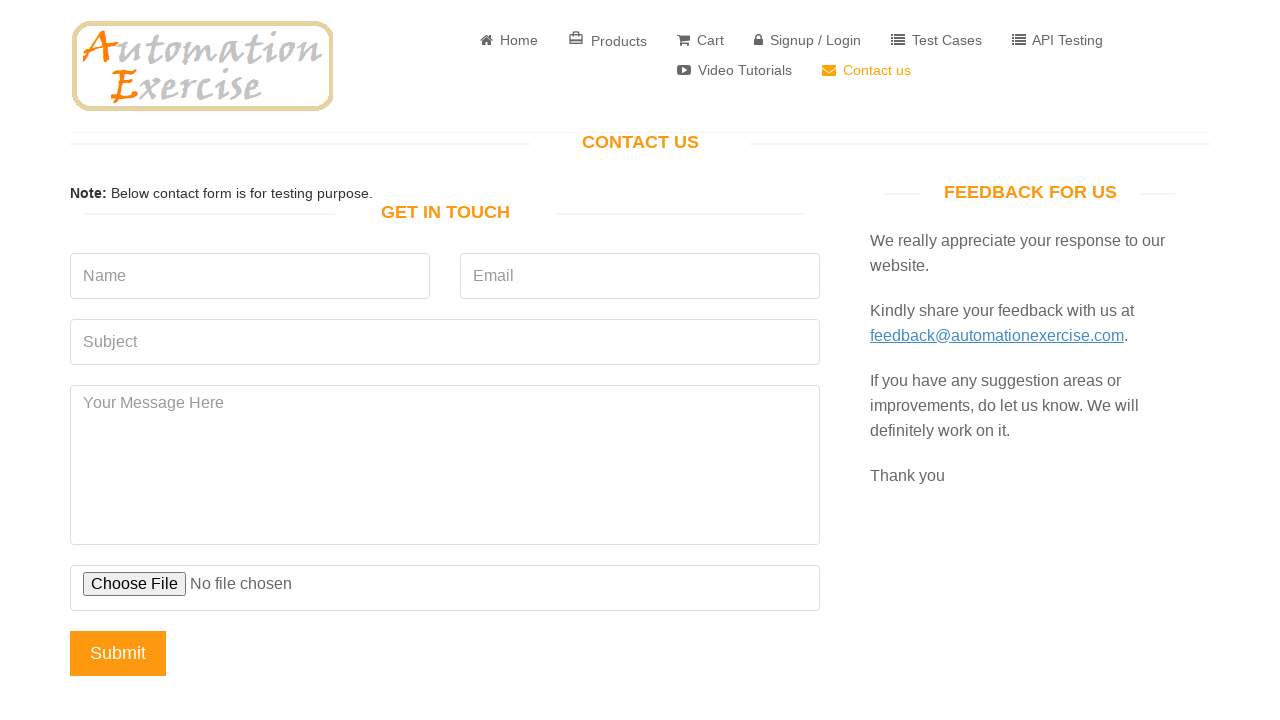

Contact page loaded - 'Get In Touch' title verified
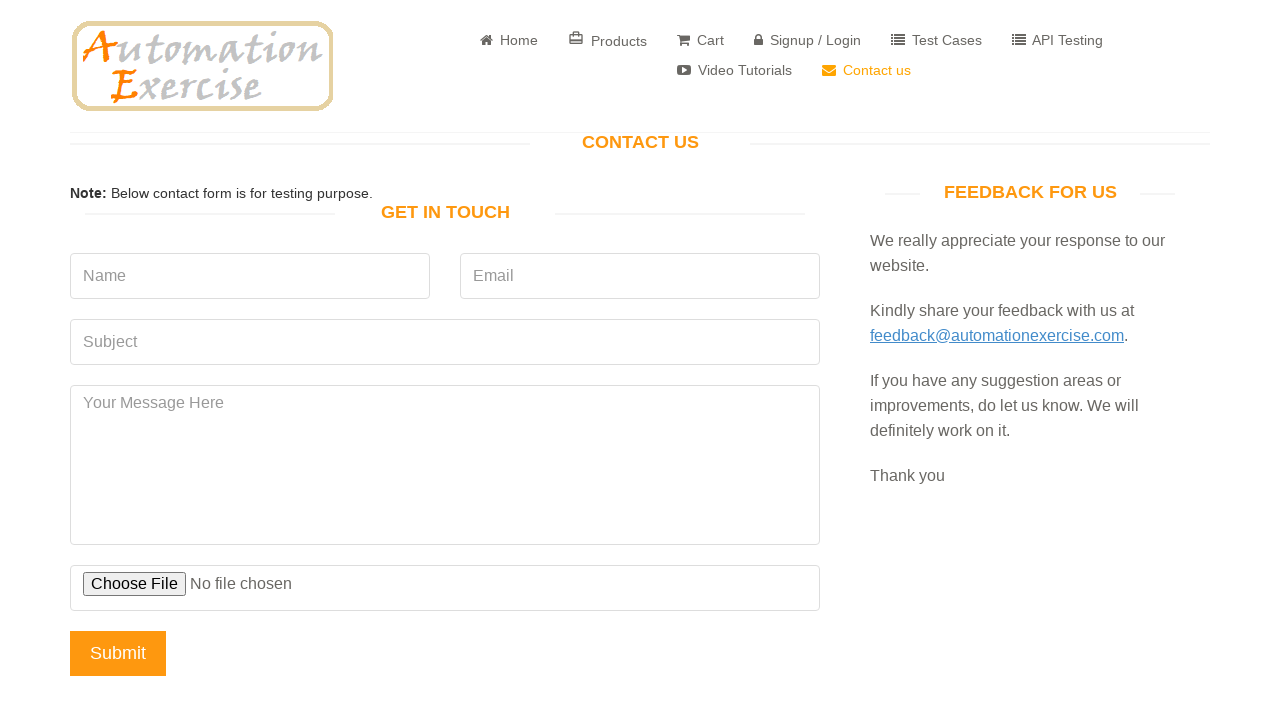

Filled name field with 'Peter' on input[data-qa='name']
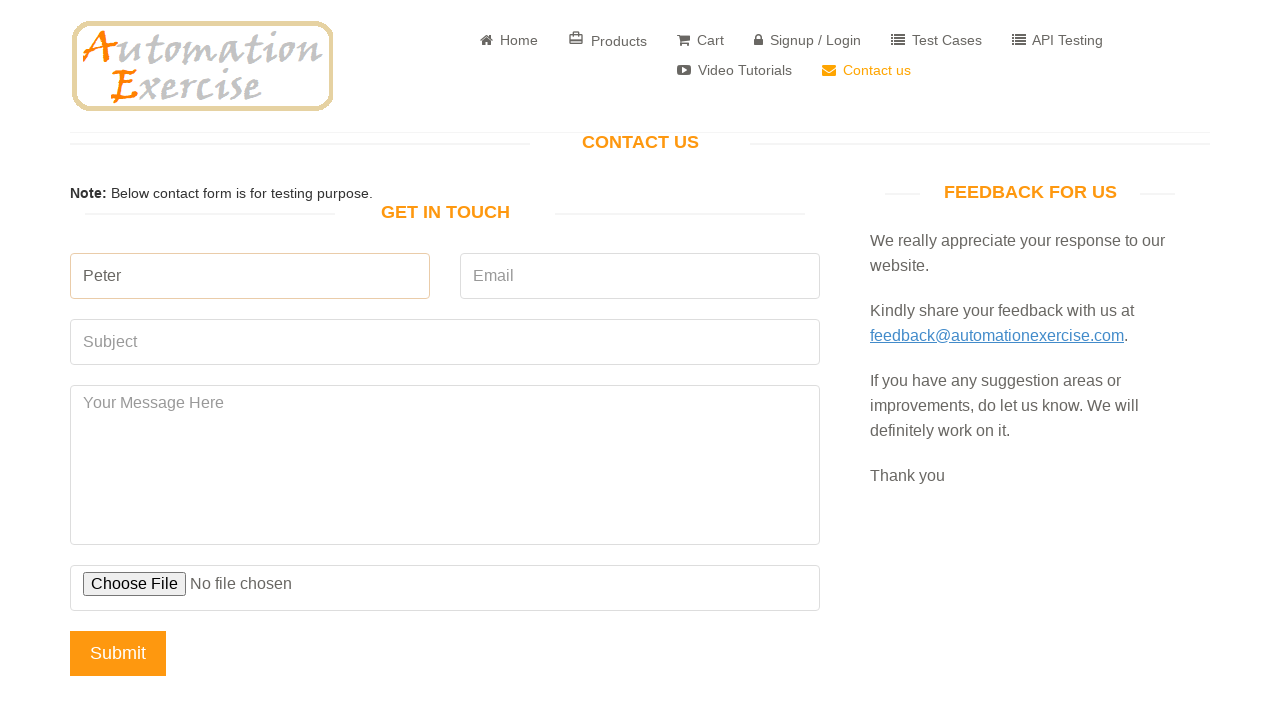

Filled email field with 'testcontact7294@example.com' on input[data-qa='email']
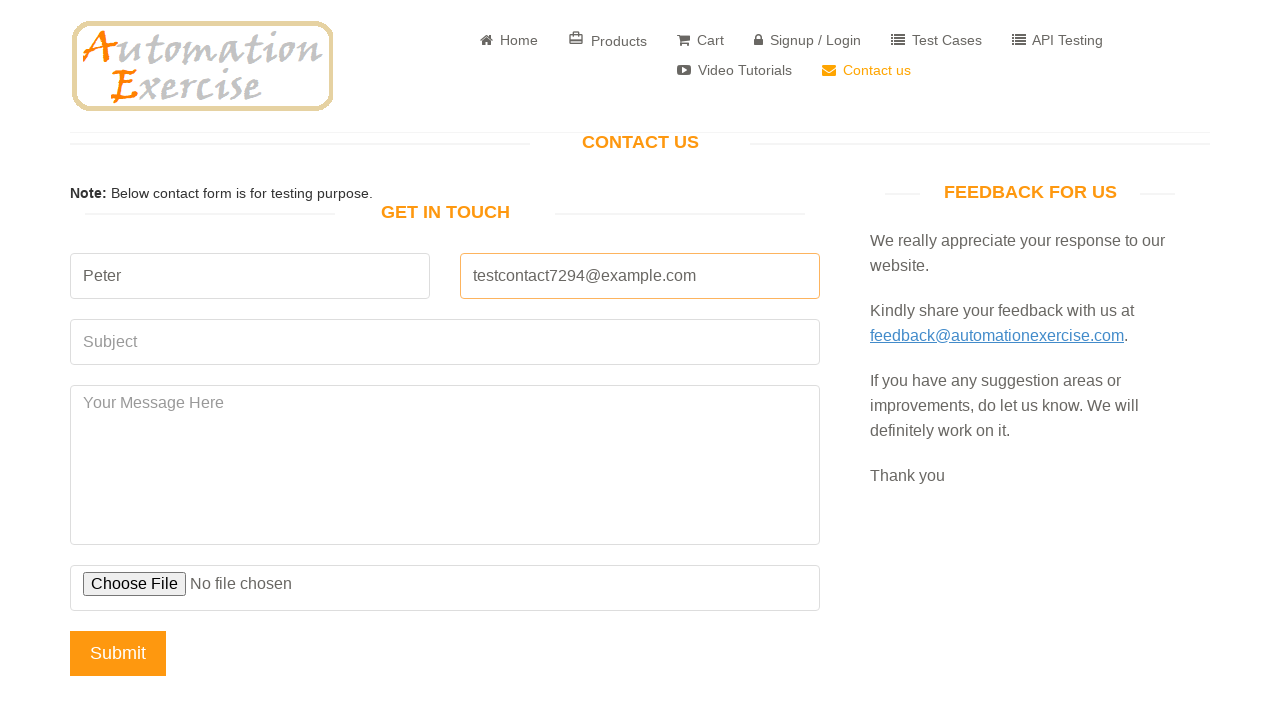

Filled subject field with 'Question about returning purchased item' on input[data-qa='subject']
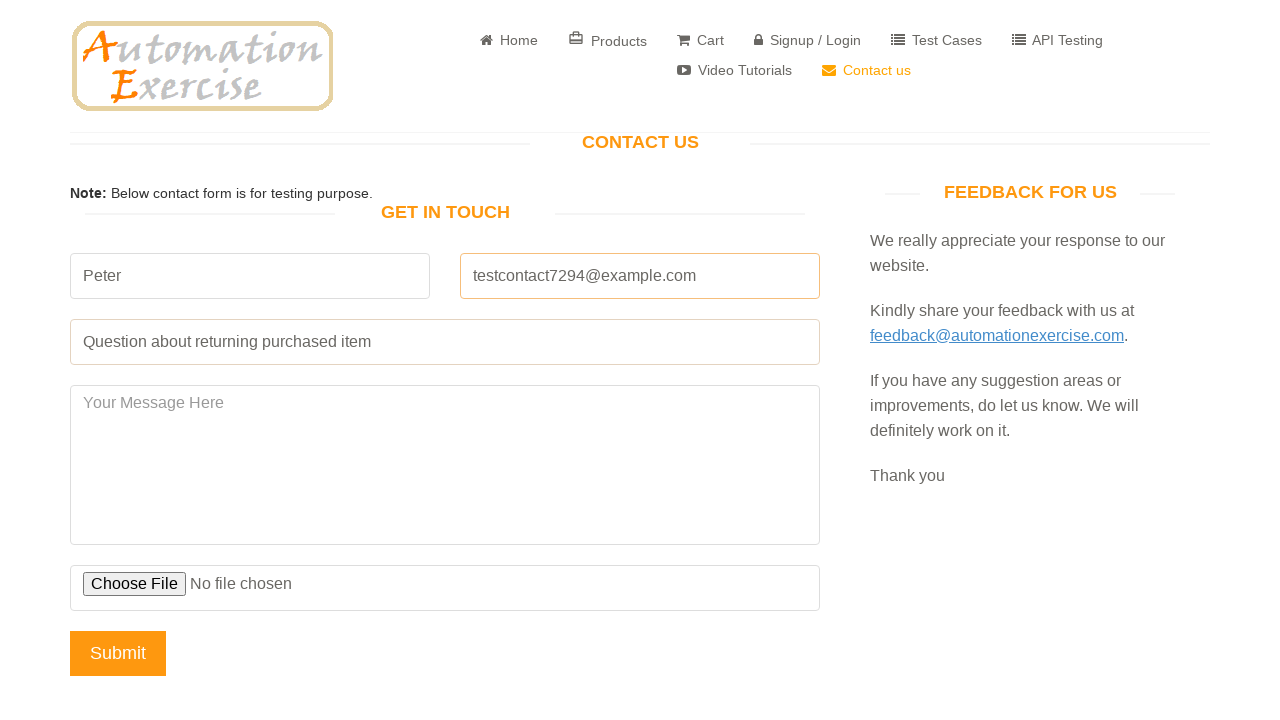

Filled message field with return inquiry on textarea[data-qa='message']
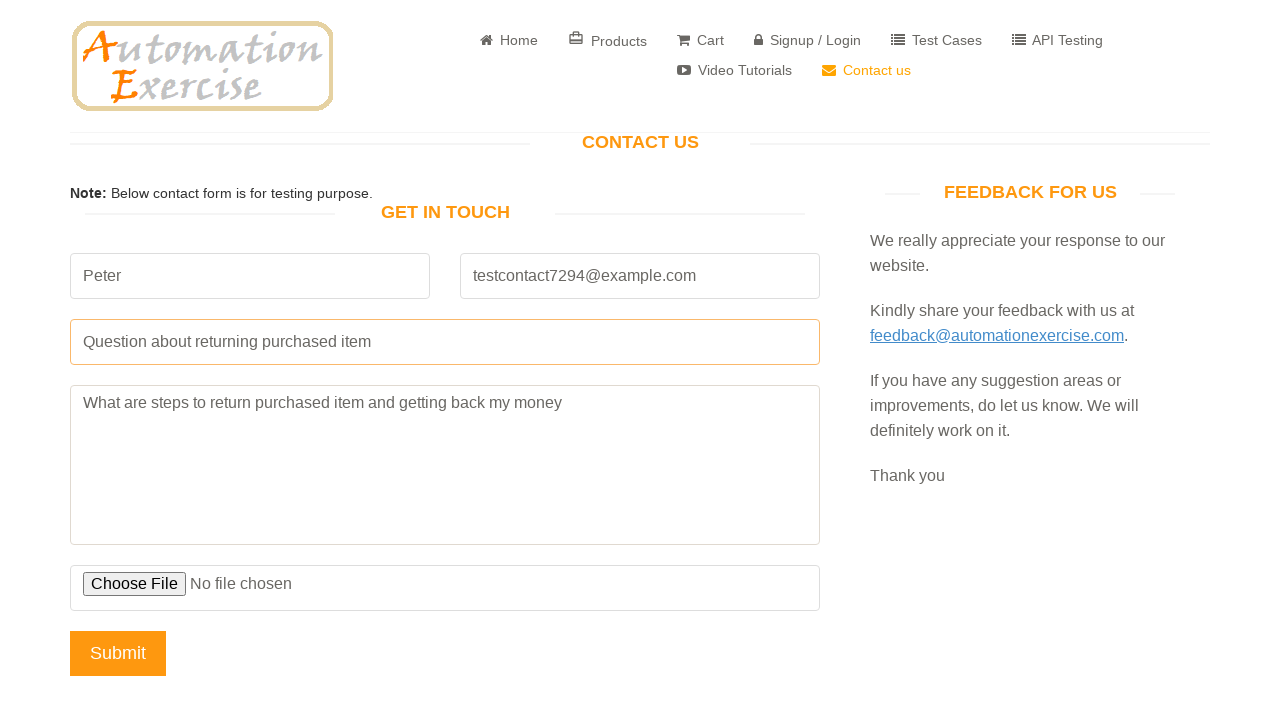

Set up dialog handler to accept confirmation alerts
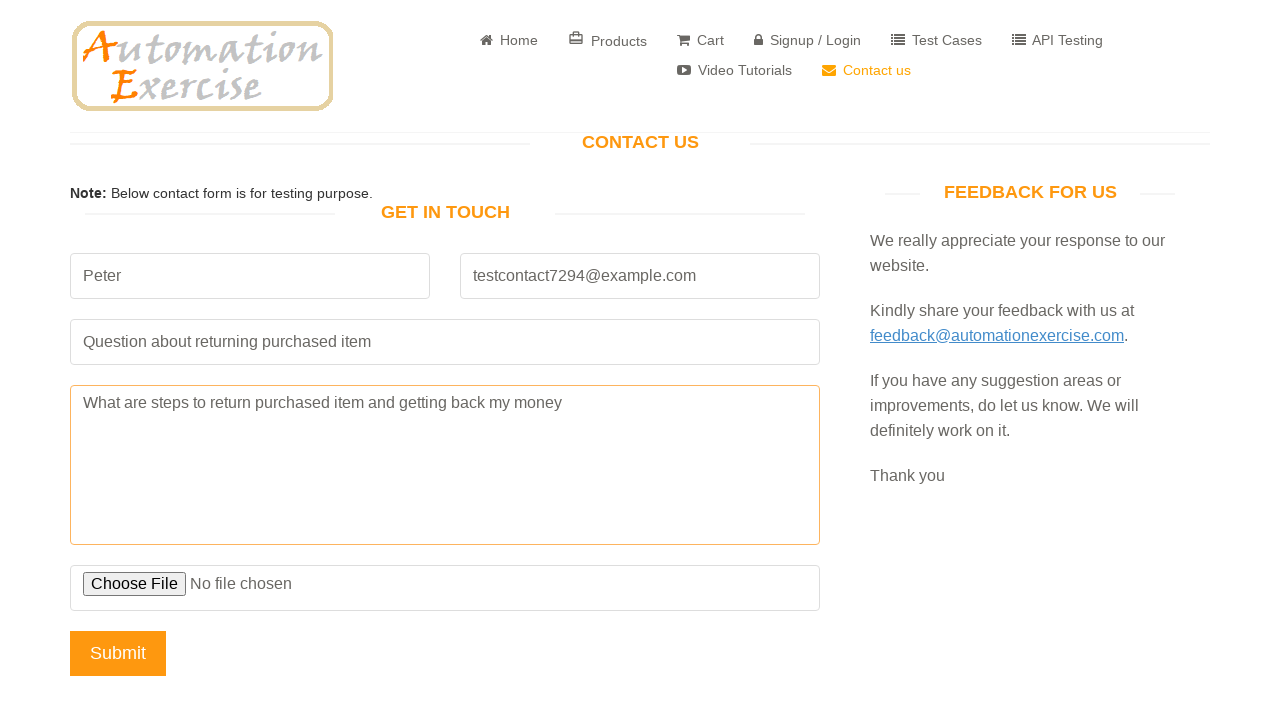

Clicked Submit button to send contact form at (118, 653) on input[data-qa='submit-button']
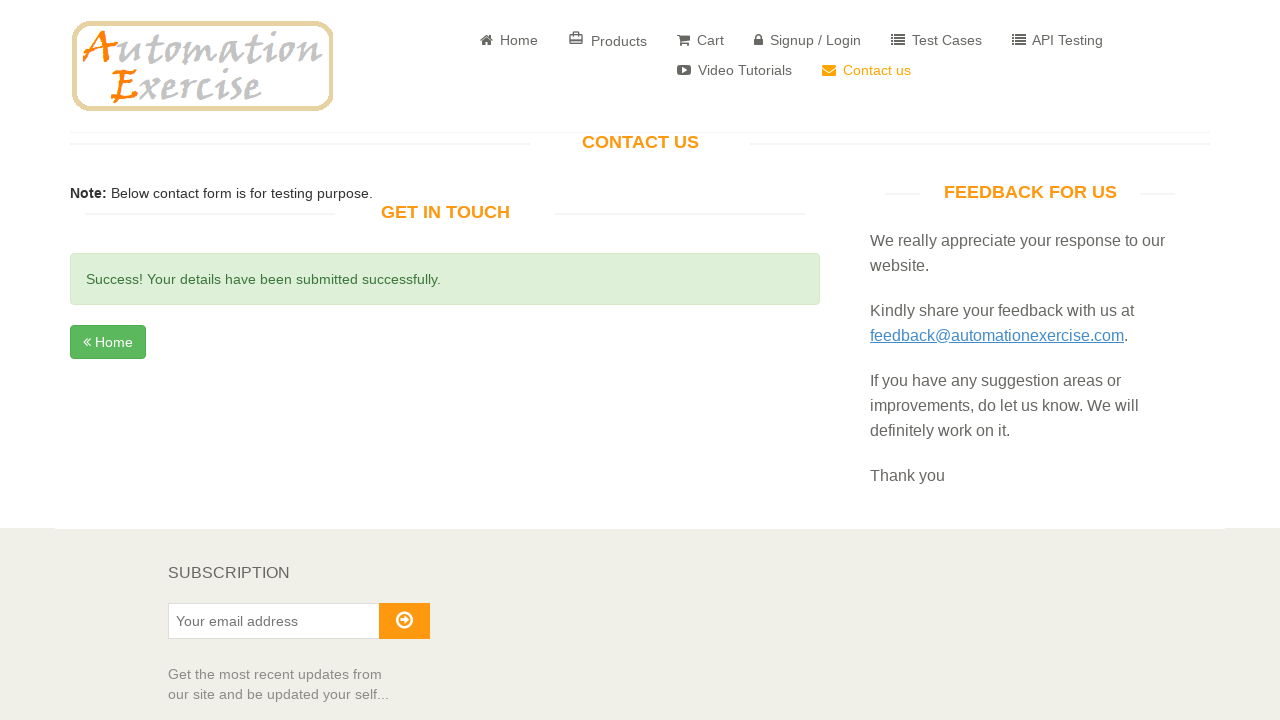

Success message displayed - form submission confirmed
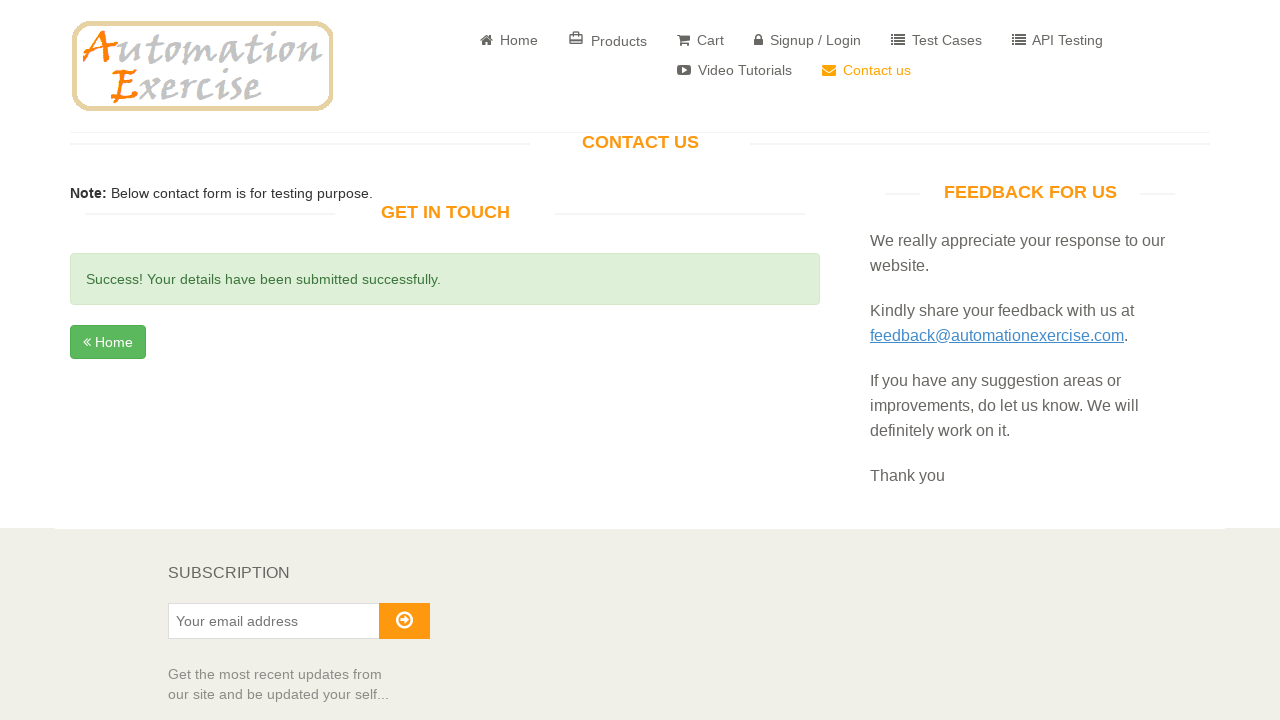

Clicked Home button to return to homepage at (108, 342) on a.btn.btn-success:has-text('Home')
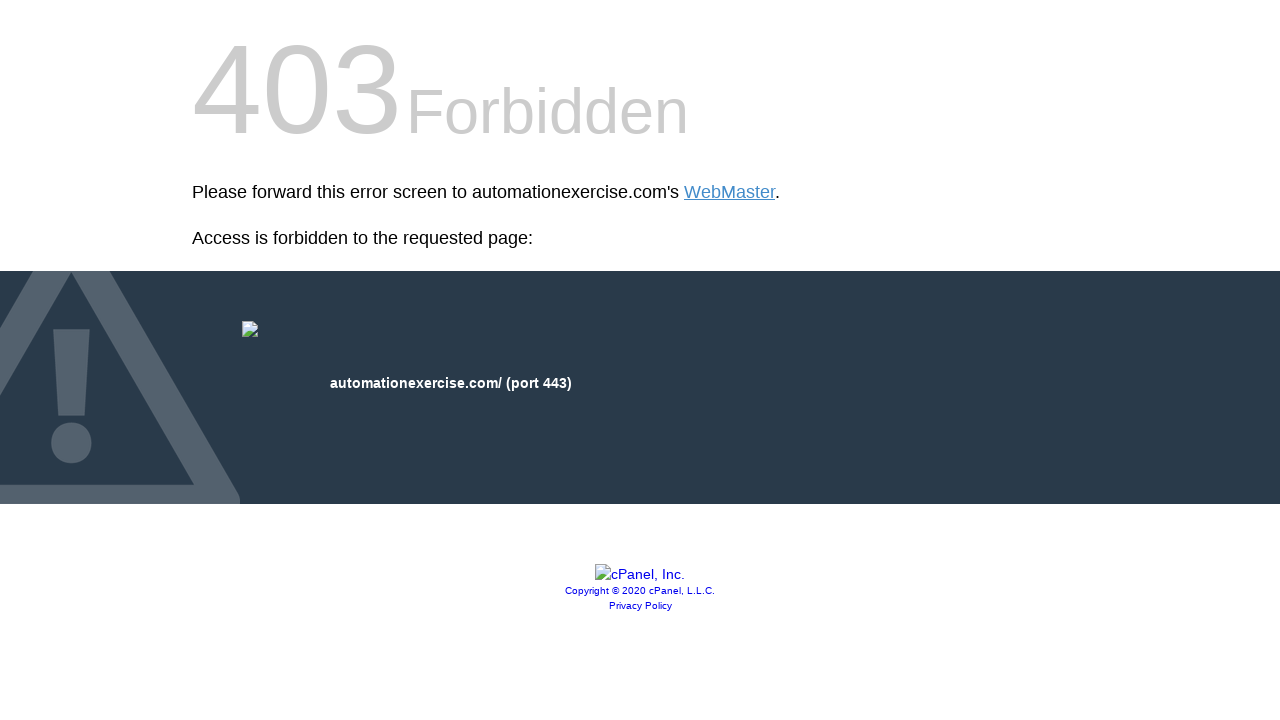

Returned to homepage - registerUserScenario test completed successfully
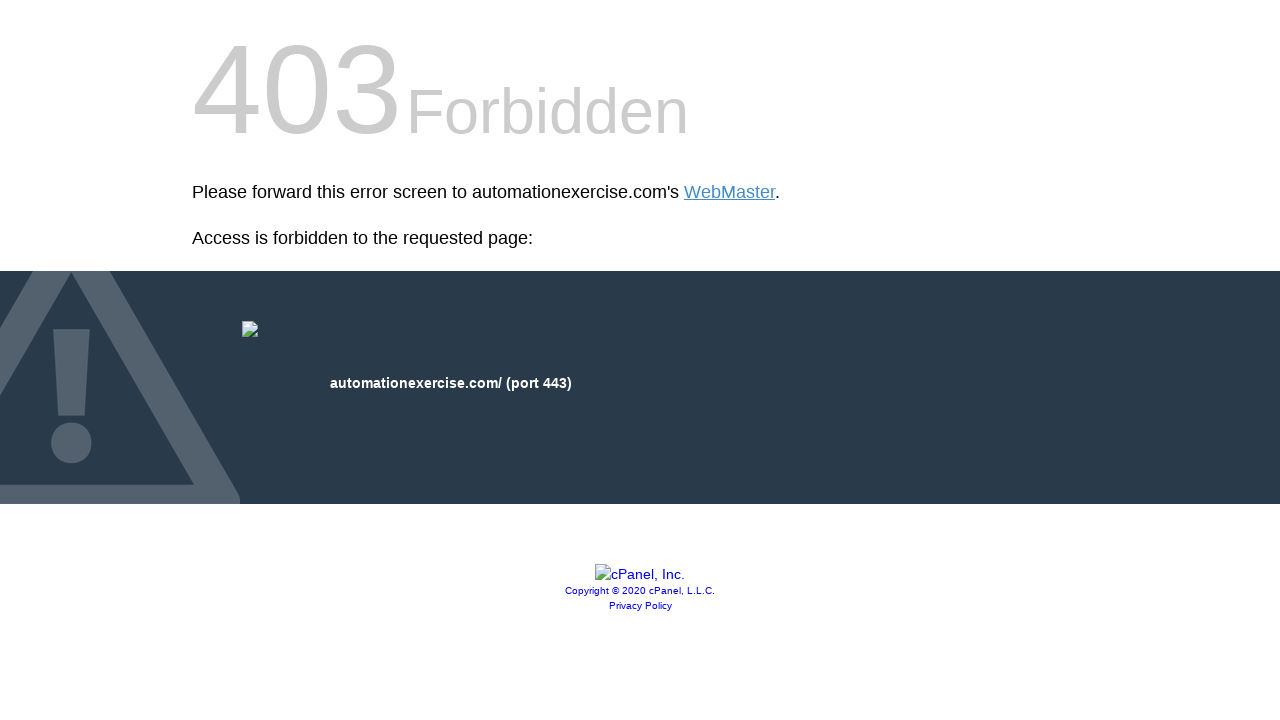

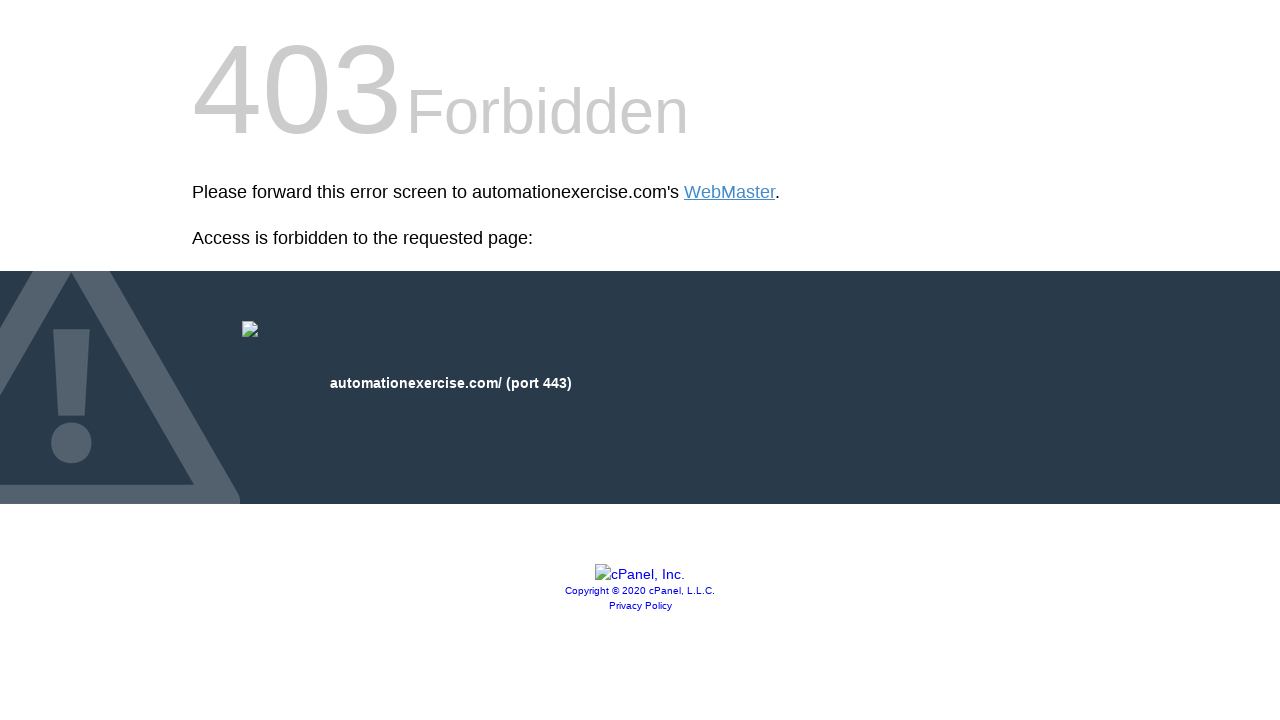